Tests the login form validation by submitting empty username and password fields and verifying that an appropriate error message is displayed

Starting URL: https://www.saucedemo.com/

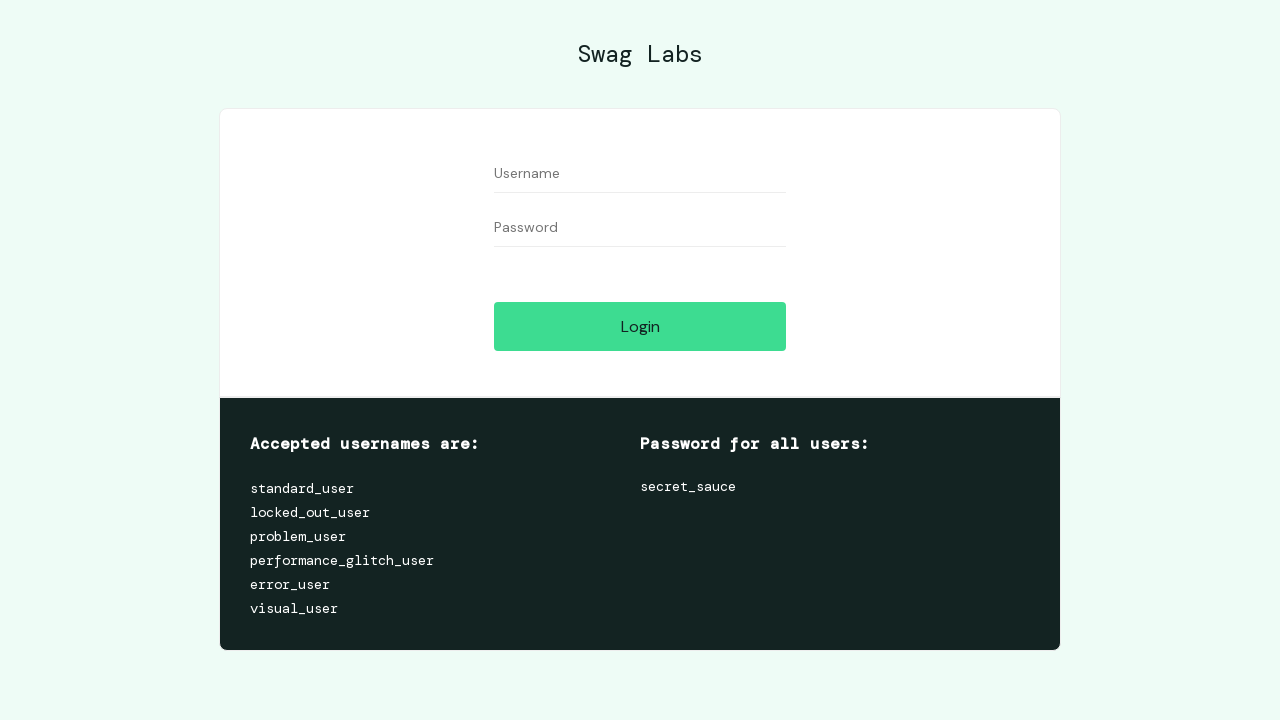

Filled username field with empty string on form #user-name
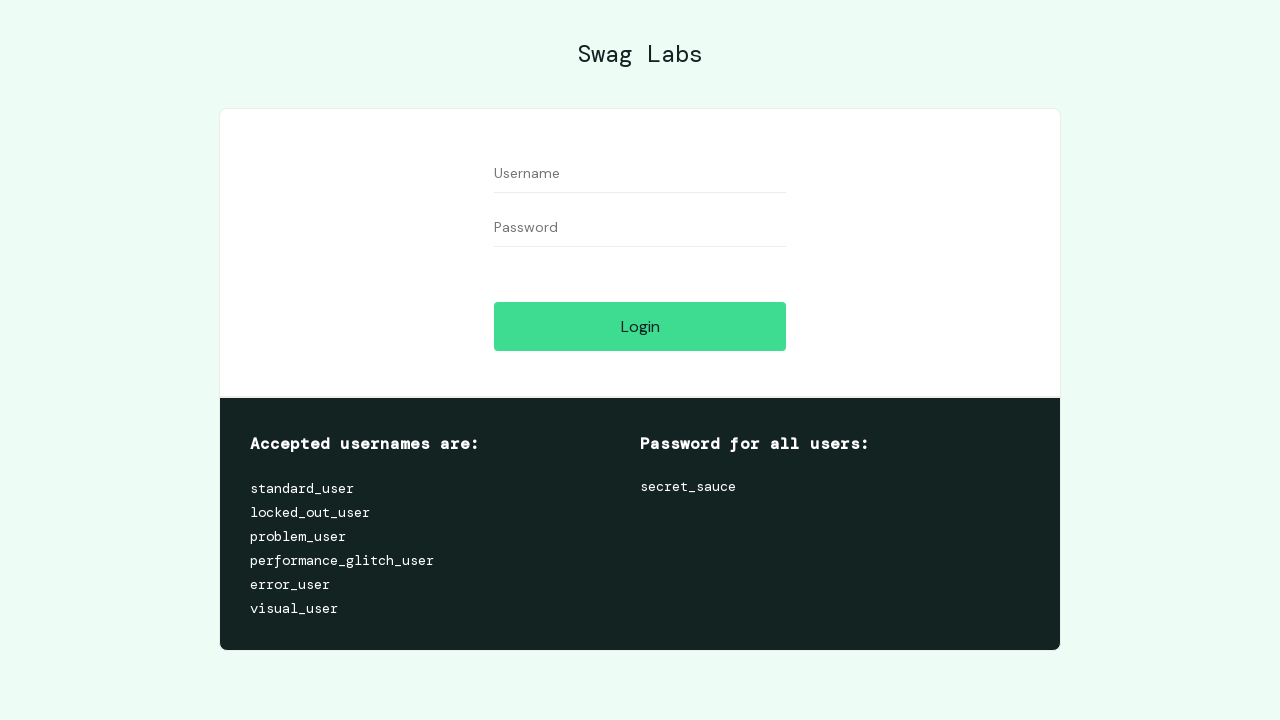

Filled password field with empty string on form #password
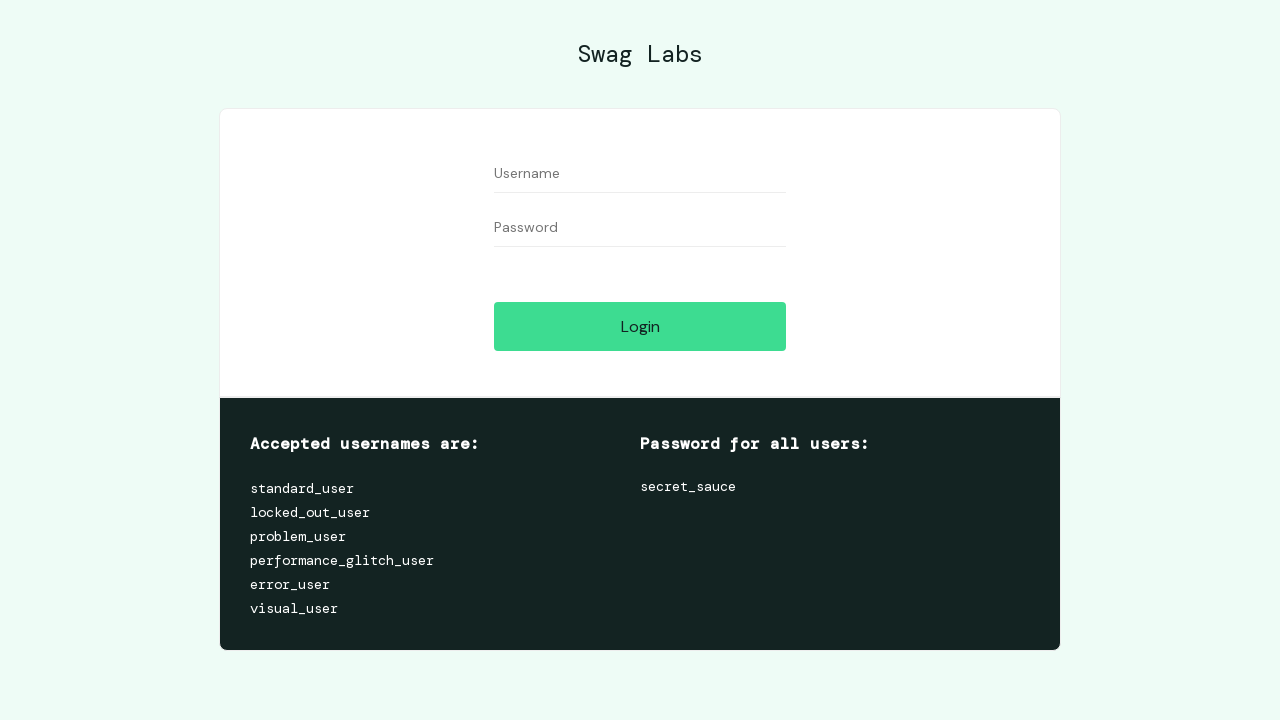

Clicked login button to trigger form validation at (640, 326) on form #login-button
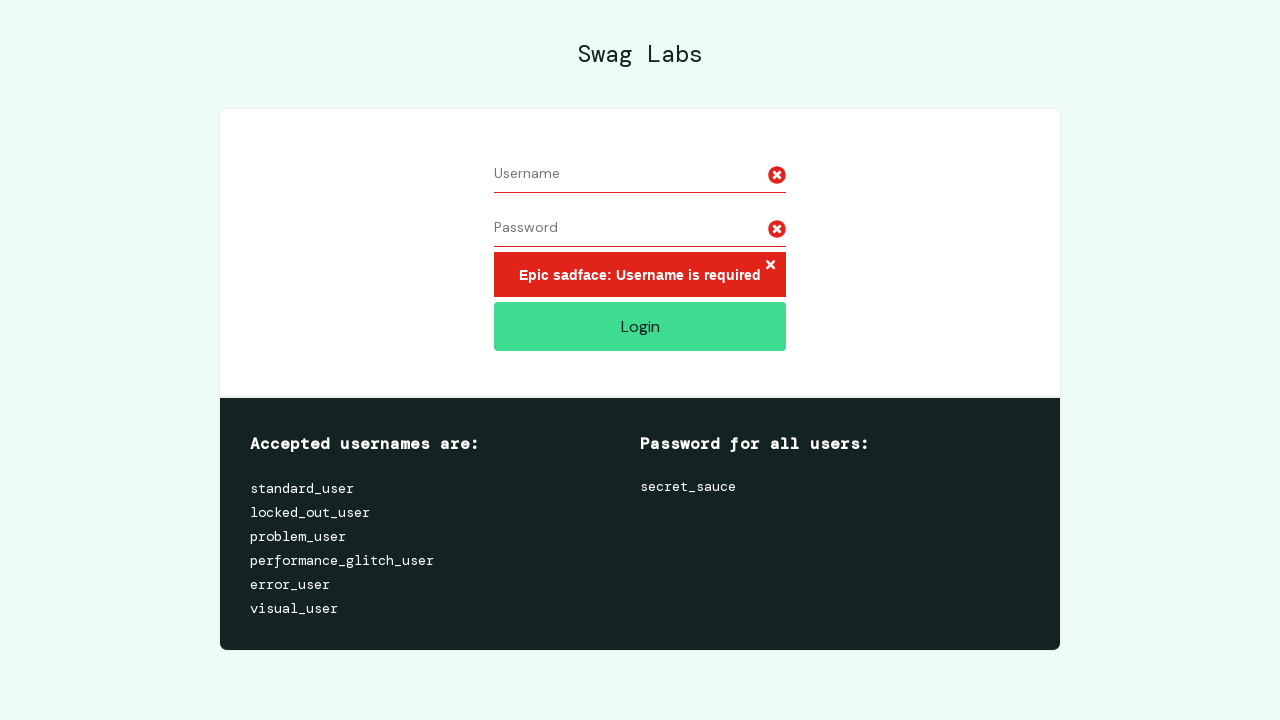

Error message 'Epic sadface: Username is required' appeared
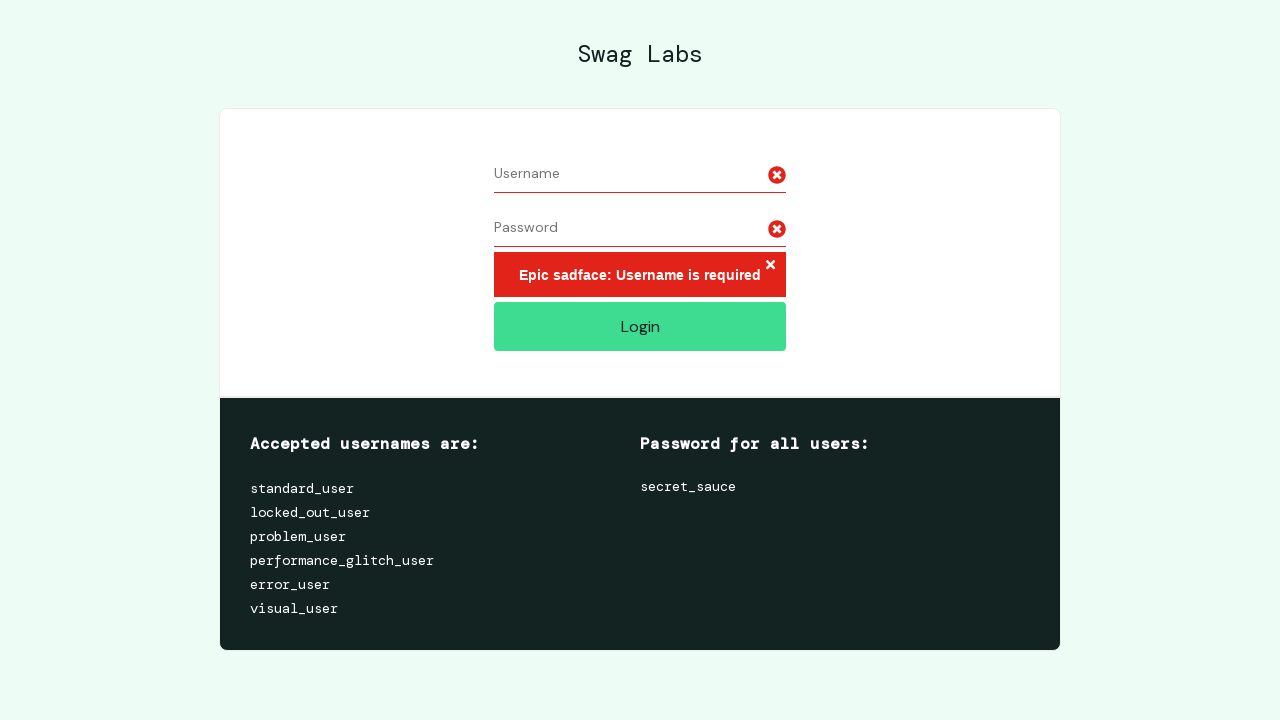

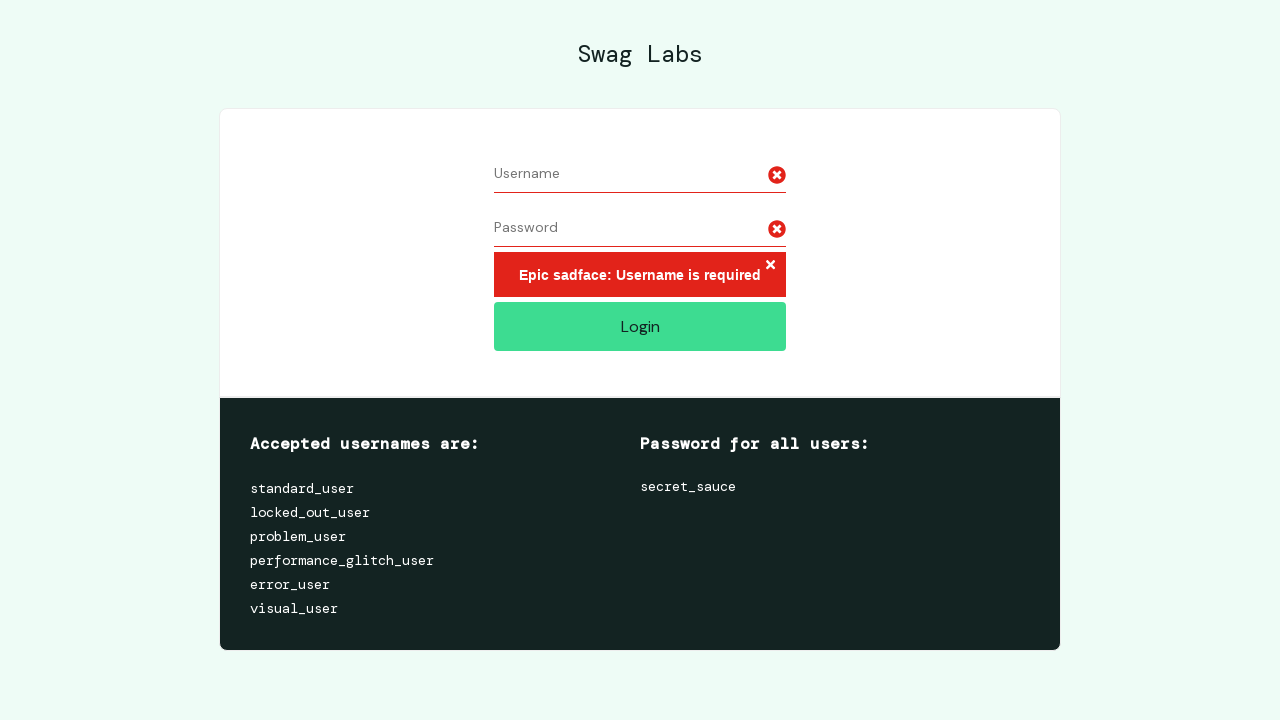